Tests JavaScript alert handling by triggering three types of alerts (basic alert, confirm dialog, and prompt dialog), accepting/dismissing them appropriately, and verifying the result text updates correctly.

Starting URL: https://the-internet.herokuapp.com/javascript_alerts

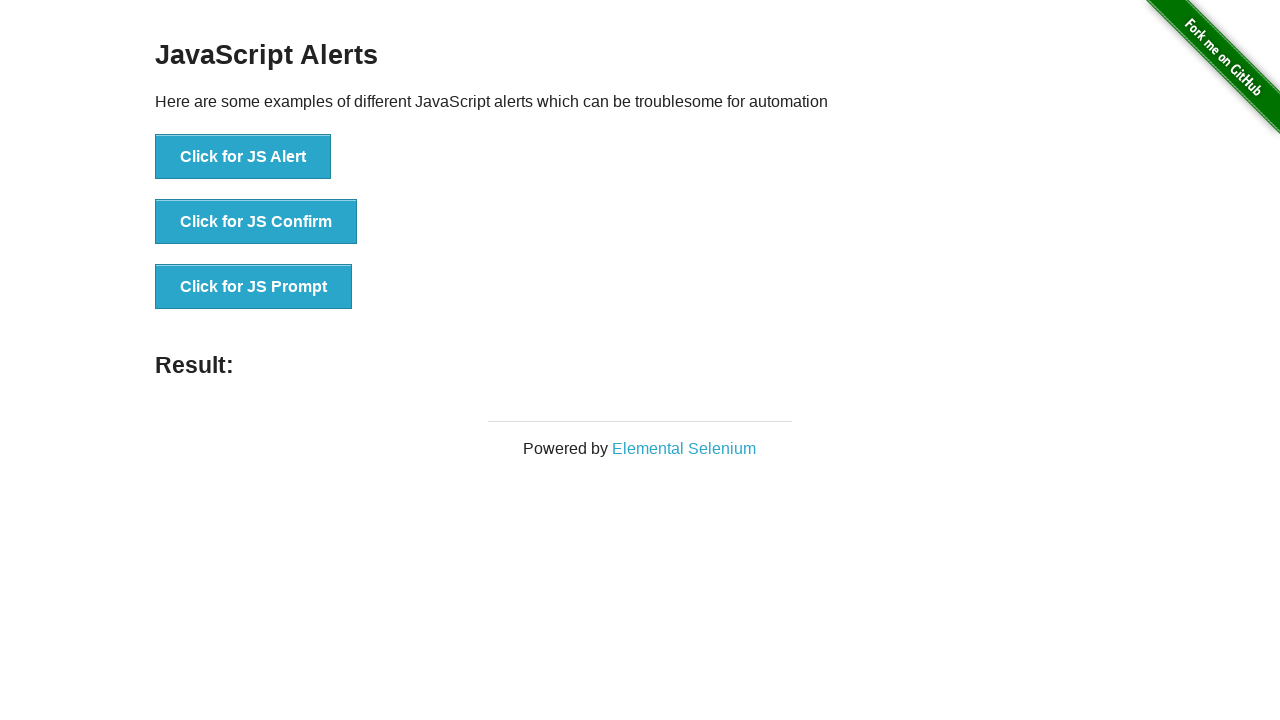

Clicked button to trigger JavaScript alert at (243, 157) on [onclick='jsAlert()']
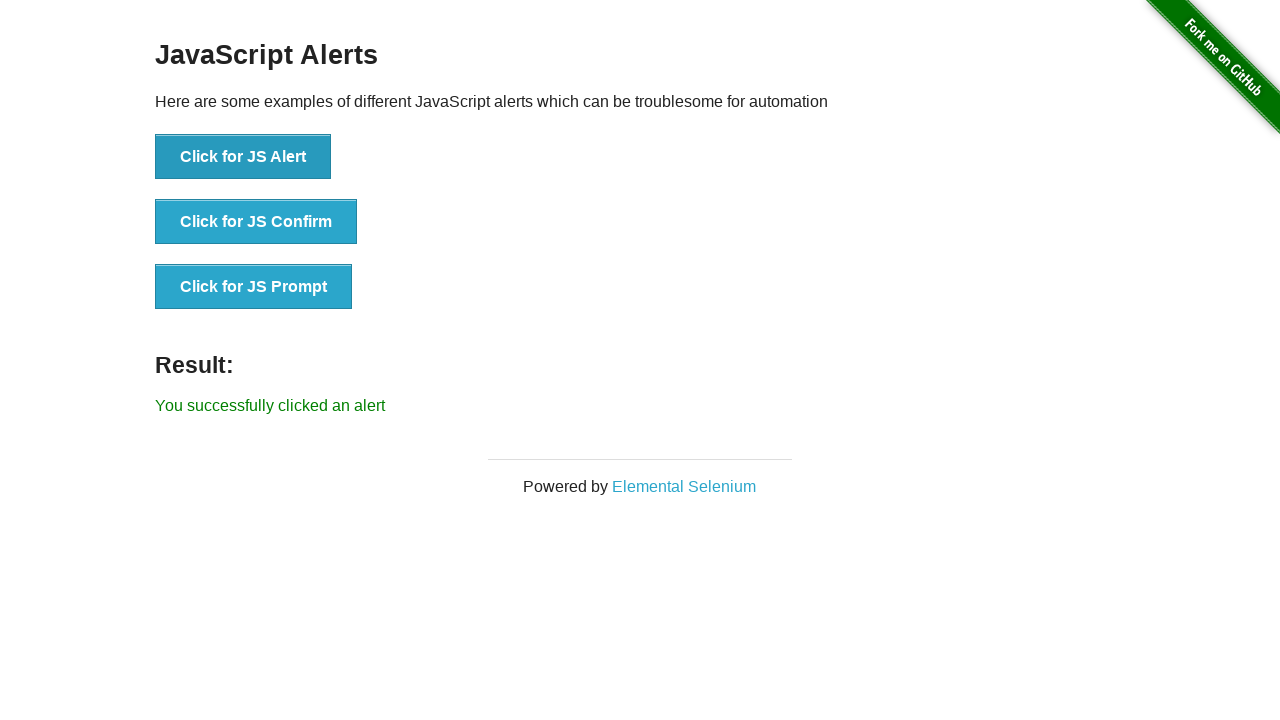

Registered dialog handler and accepted the alert
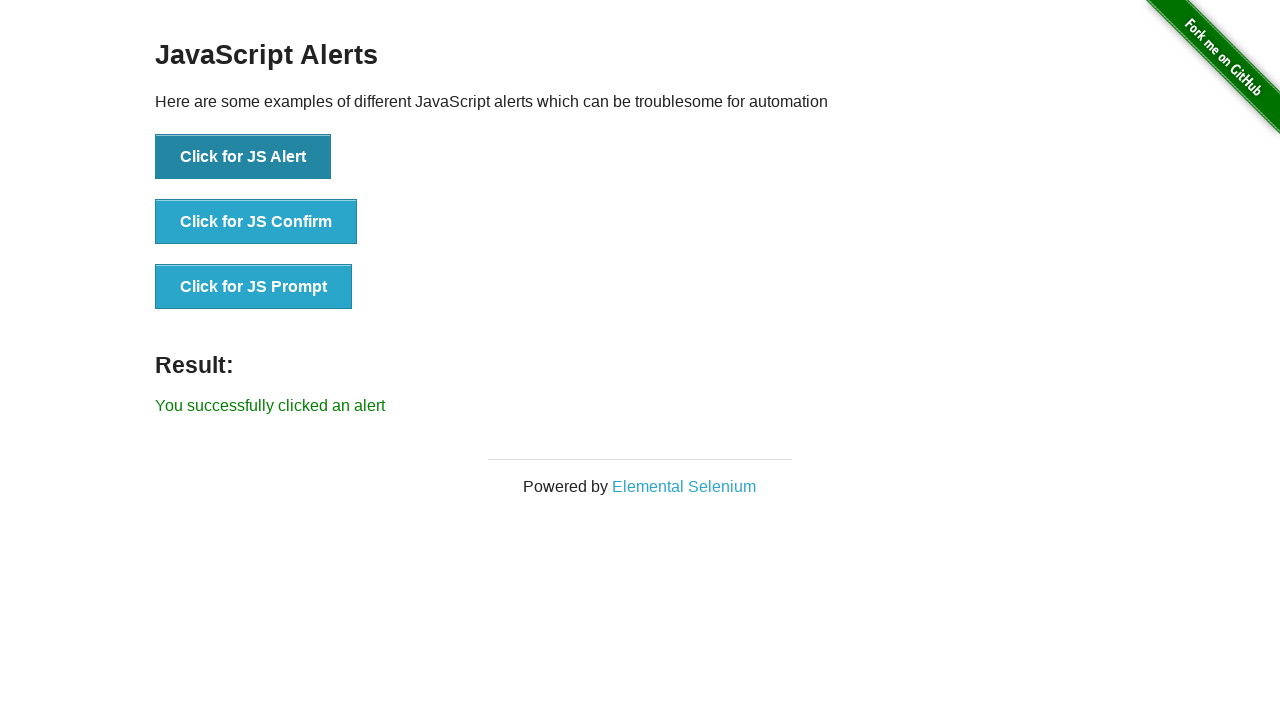

Result text updated after accepting alert
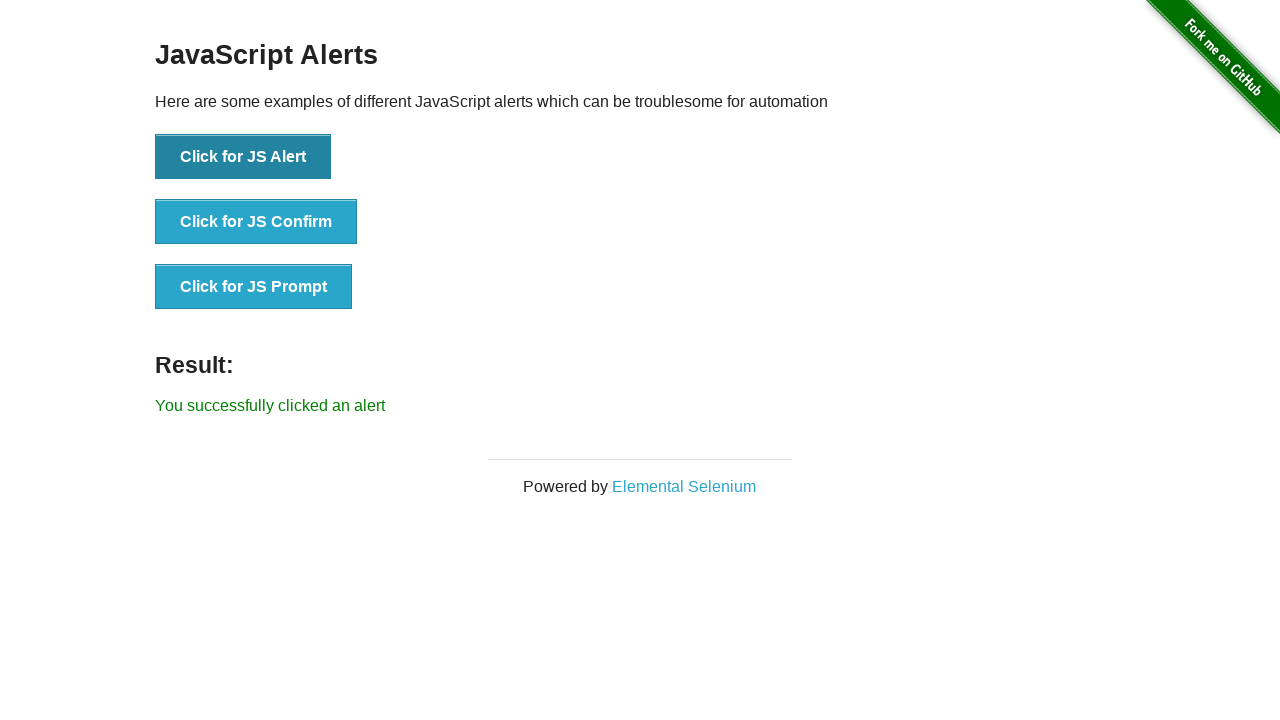

Registered dialog handler for confirm dialog
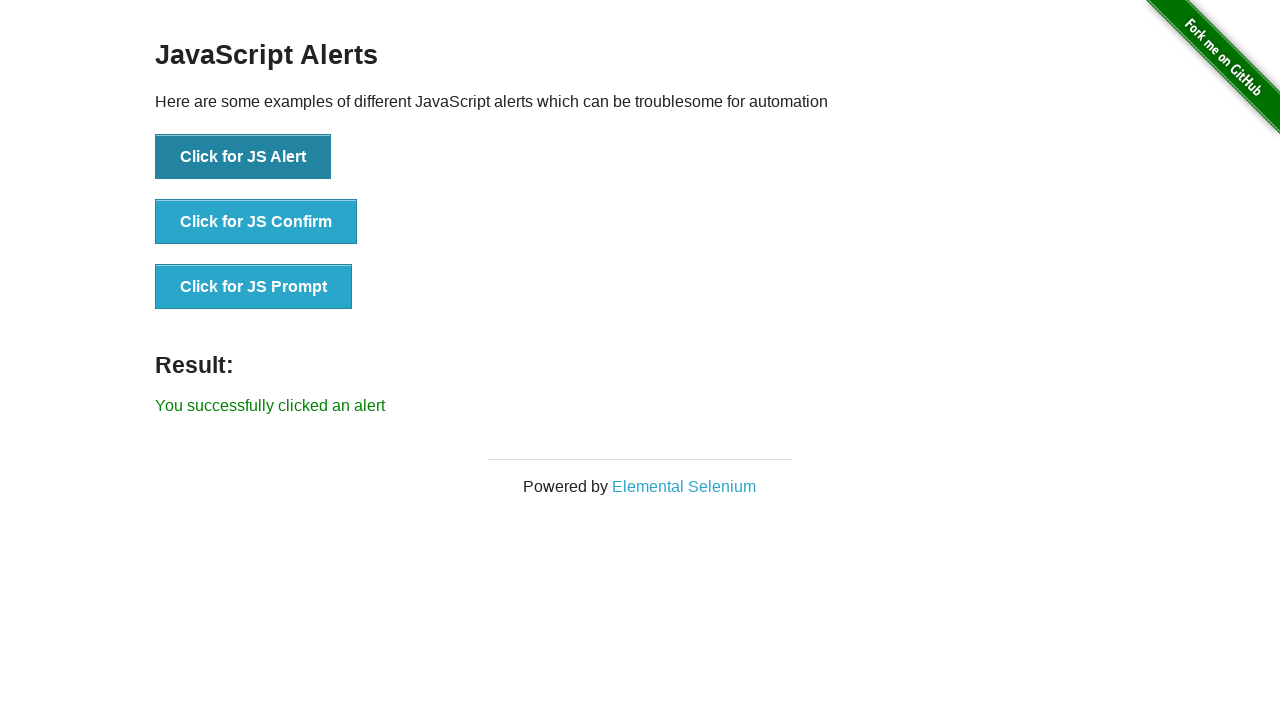

Clicked button to trigger JavaScript confirm dialog at (256, 222) on [onclick='jsConfirm()']
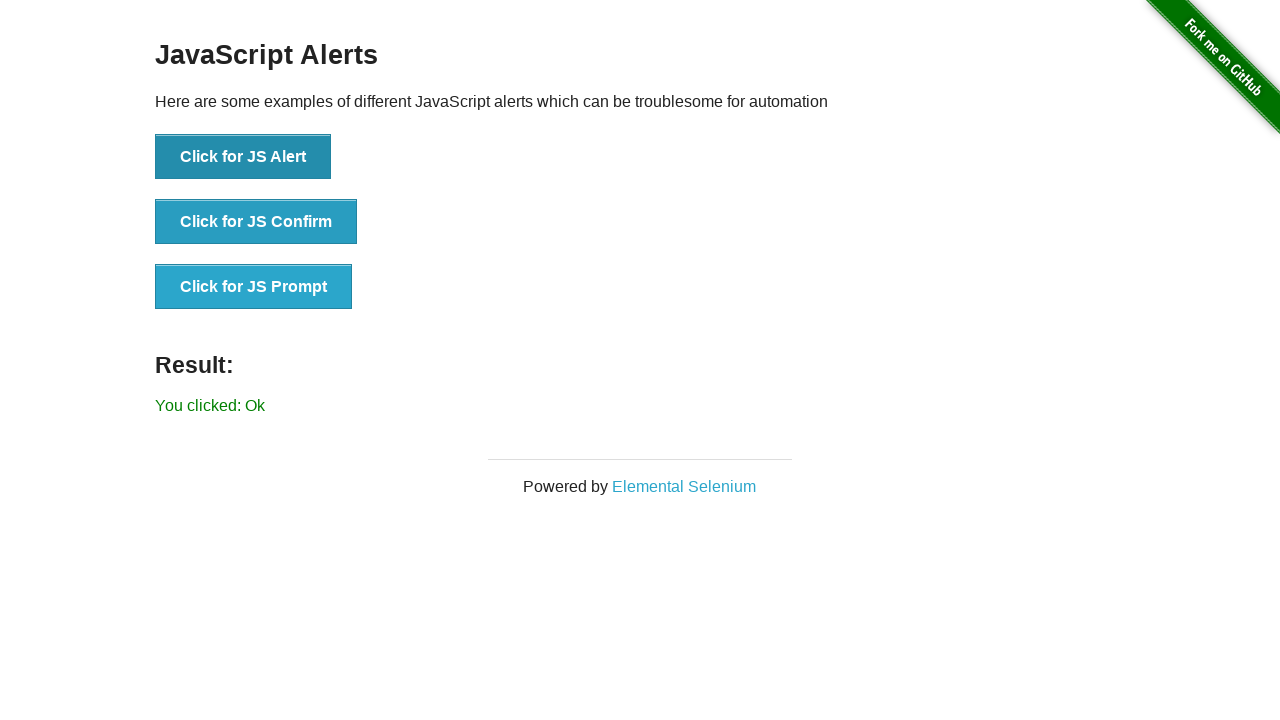

Result text updated after dismissing confirm dialog
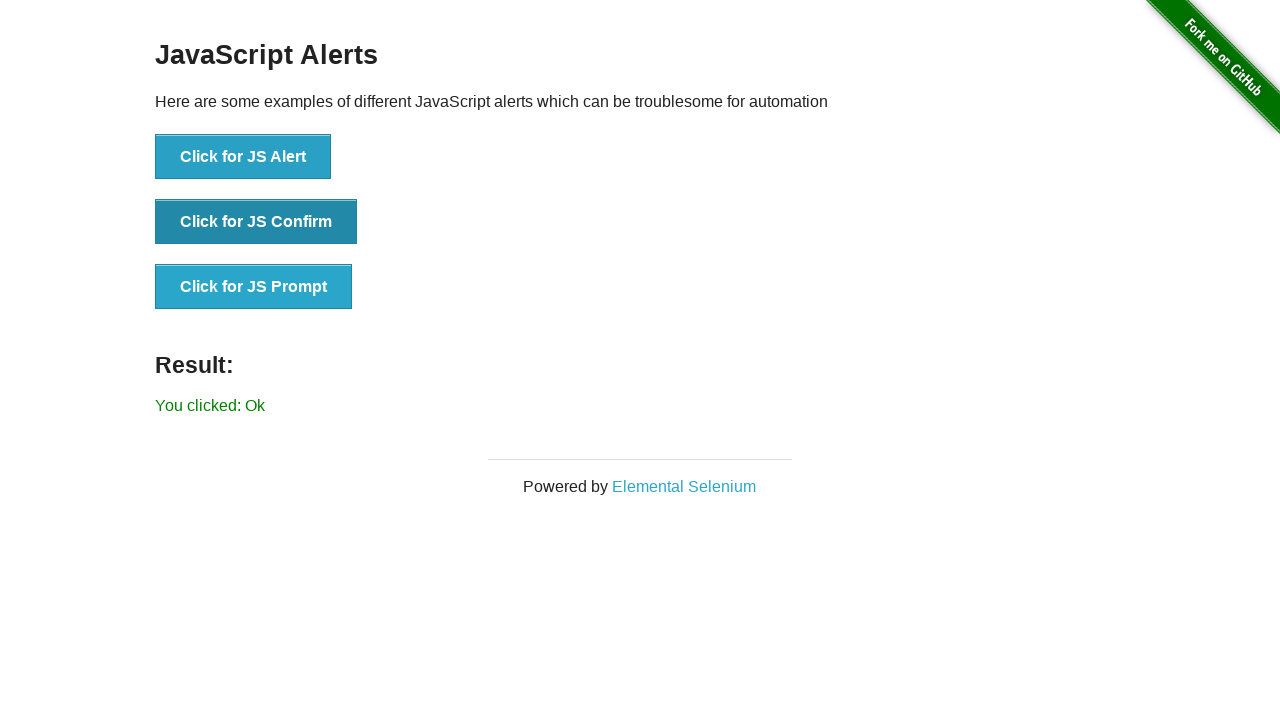

Registered dialog handler for prompt dialog
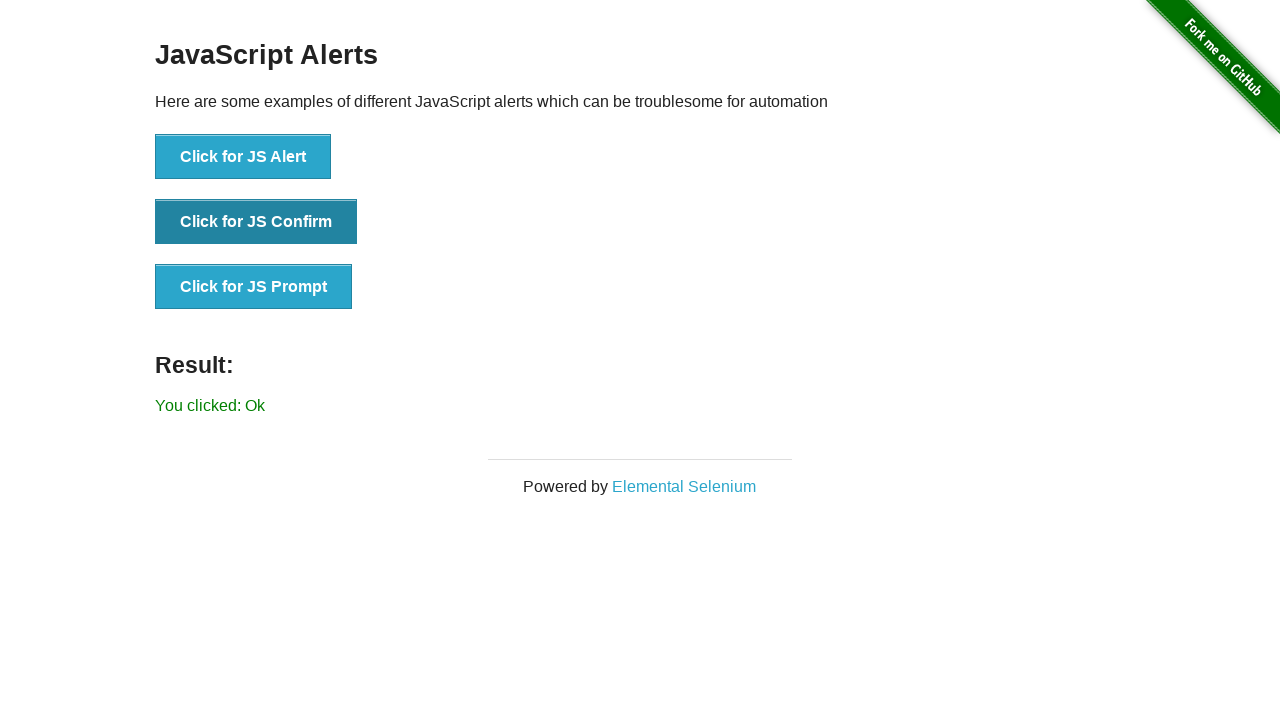

Clicked button to trigger JavaScript prompt dialog at (254, 287) on [onclick='jsPrompt()']
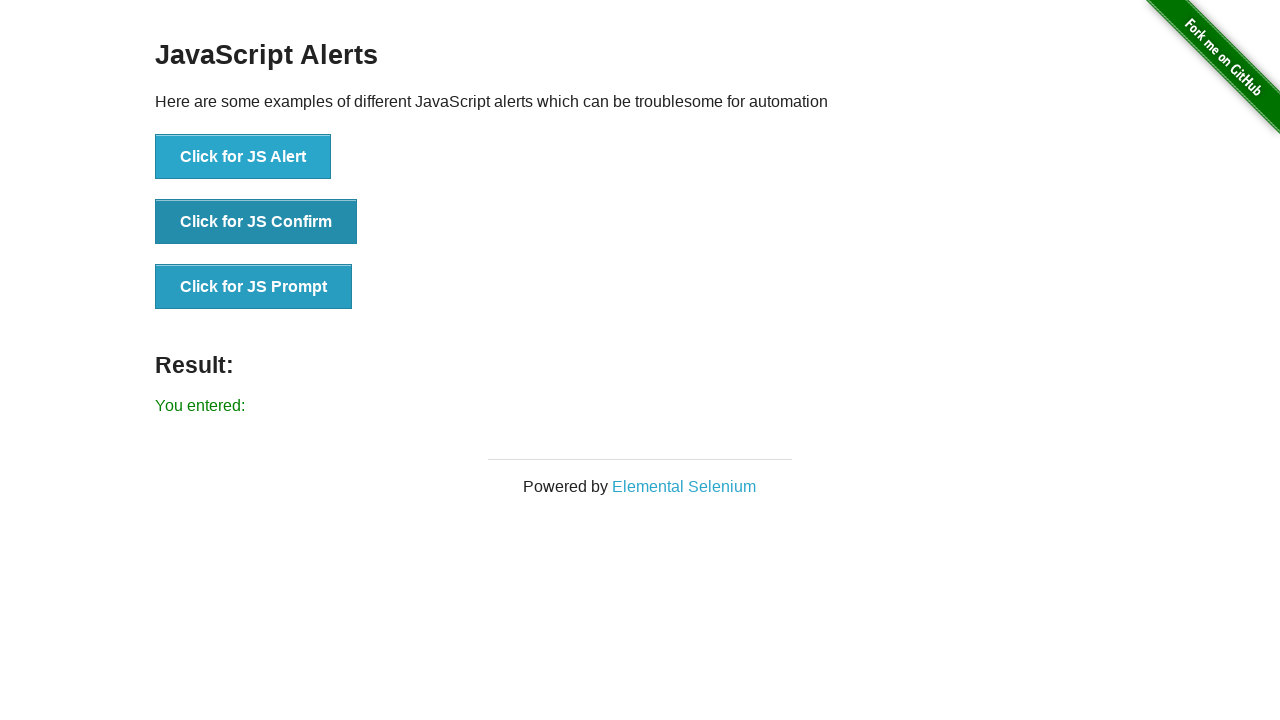

Result text updated after accepting prompt with 'Hello everyone'
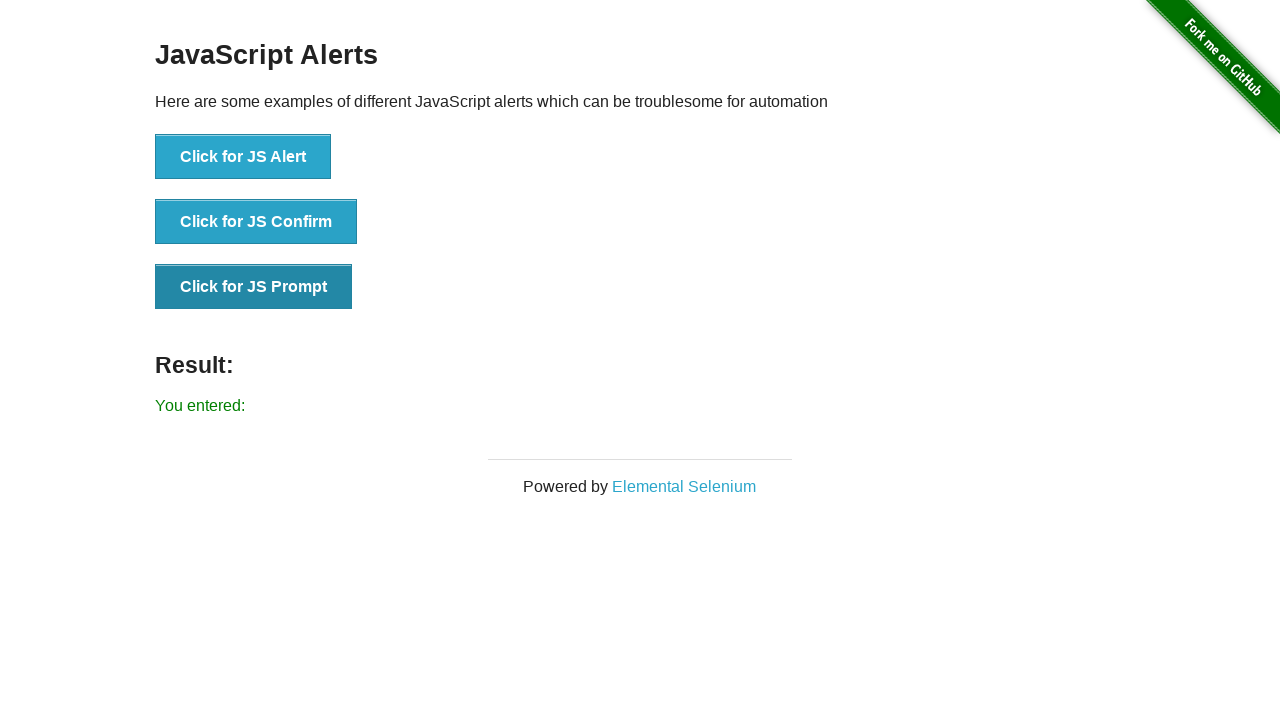

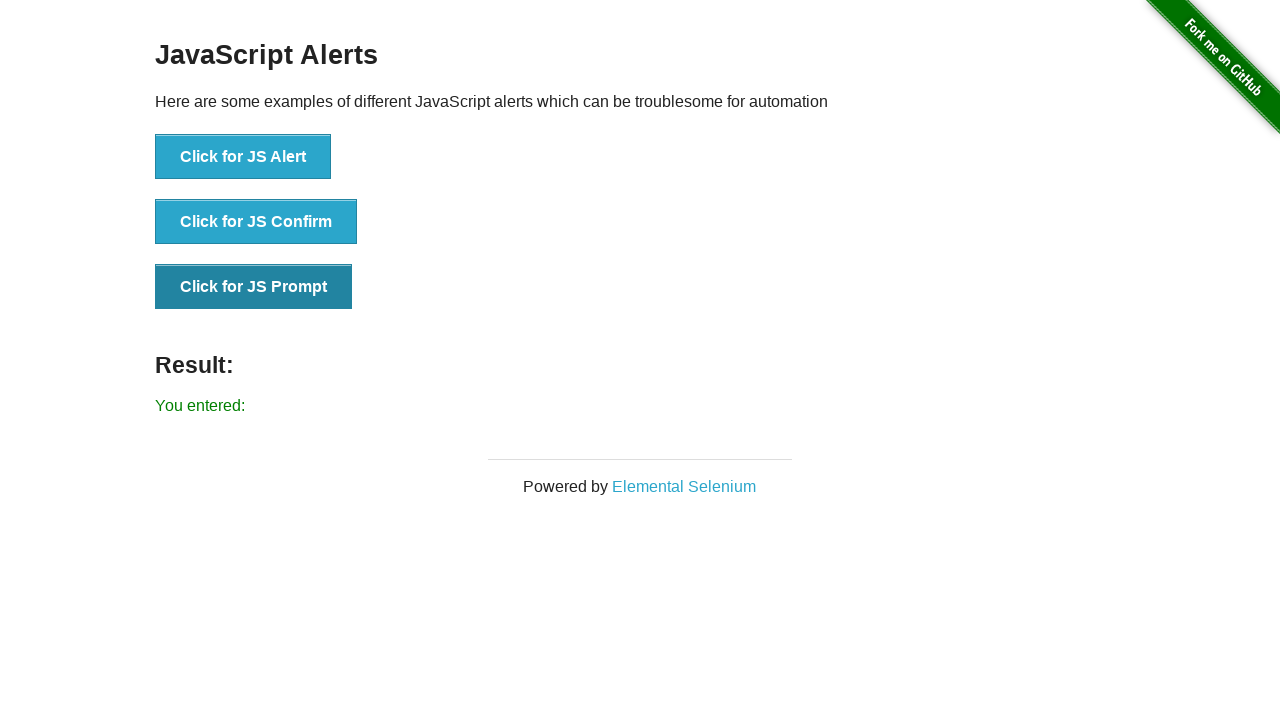